Tests a JavaScript prompt dialog by clicking a button that triggers a prompt, entering text, accepting it, and verifying the entered text is displayed.

Starting URL: https://automationfc.github.io/basic-form/index.html

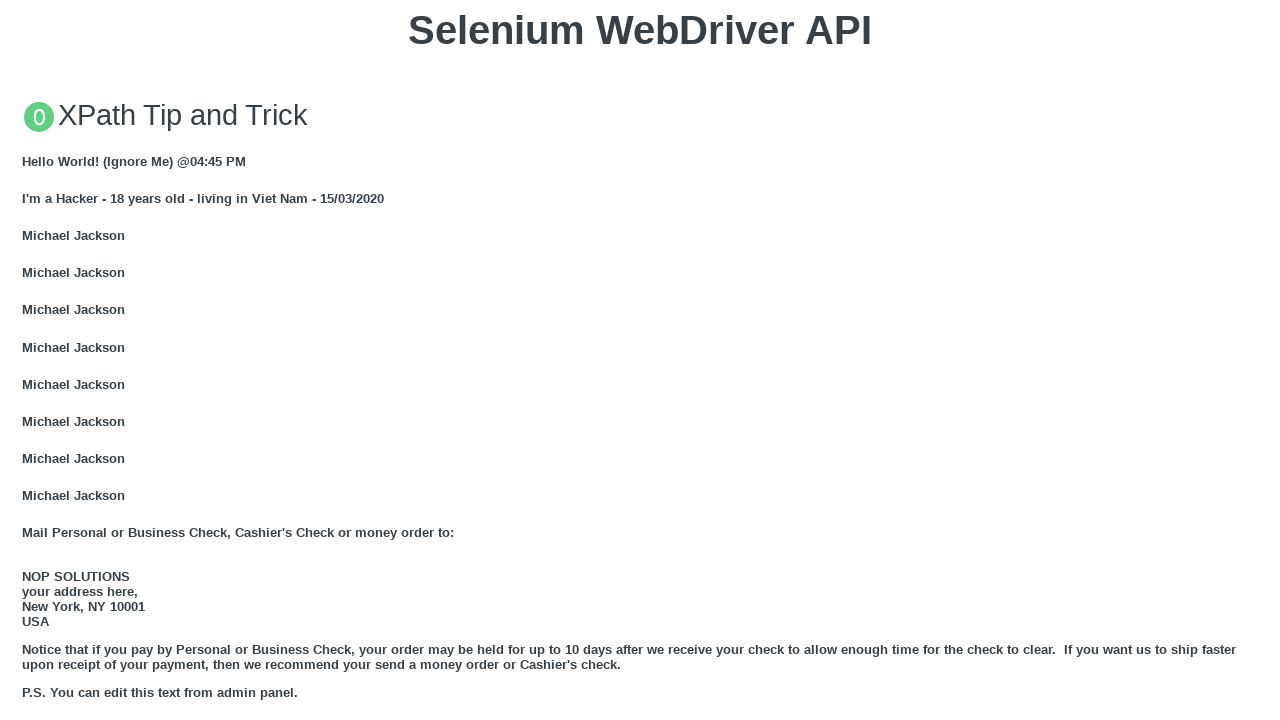

Set up dialog handler to accept prompt with text 'Automation Testing FC OK'
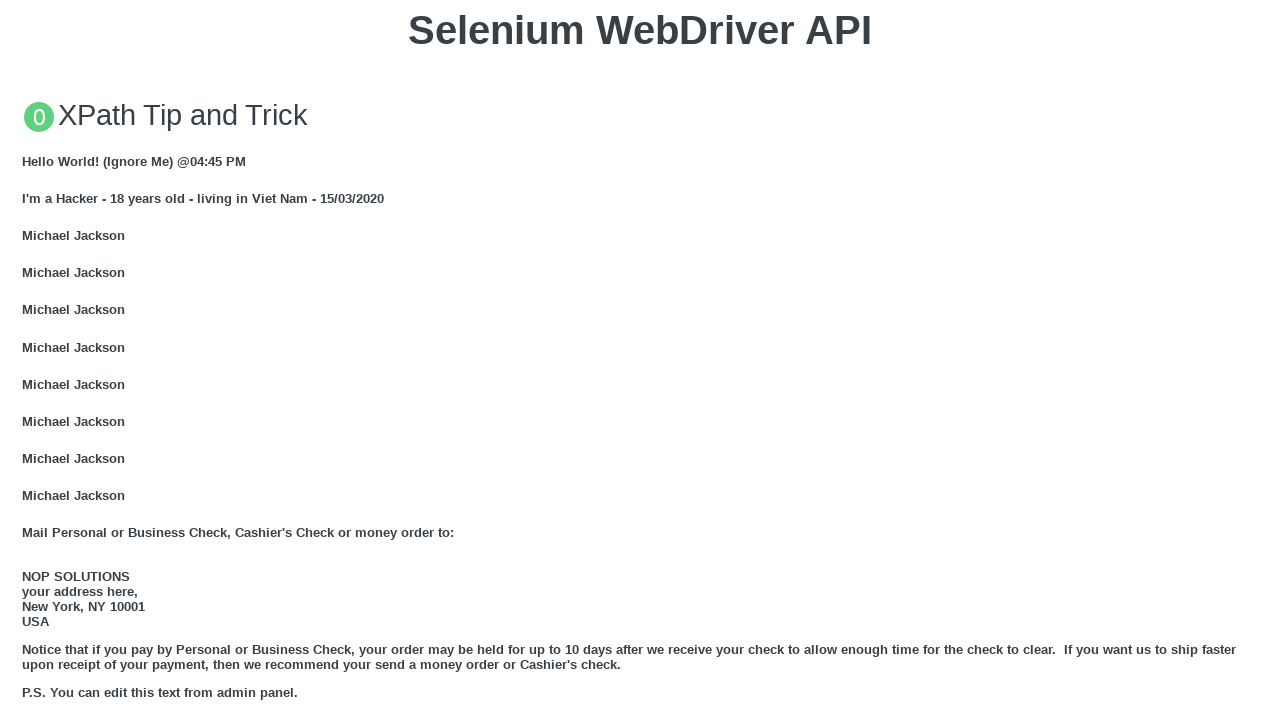

Clicked button to trigger JavaScript prompt dialog at (640, 360) on xpath=//button[text()='Click for JS Prompt']
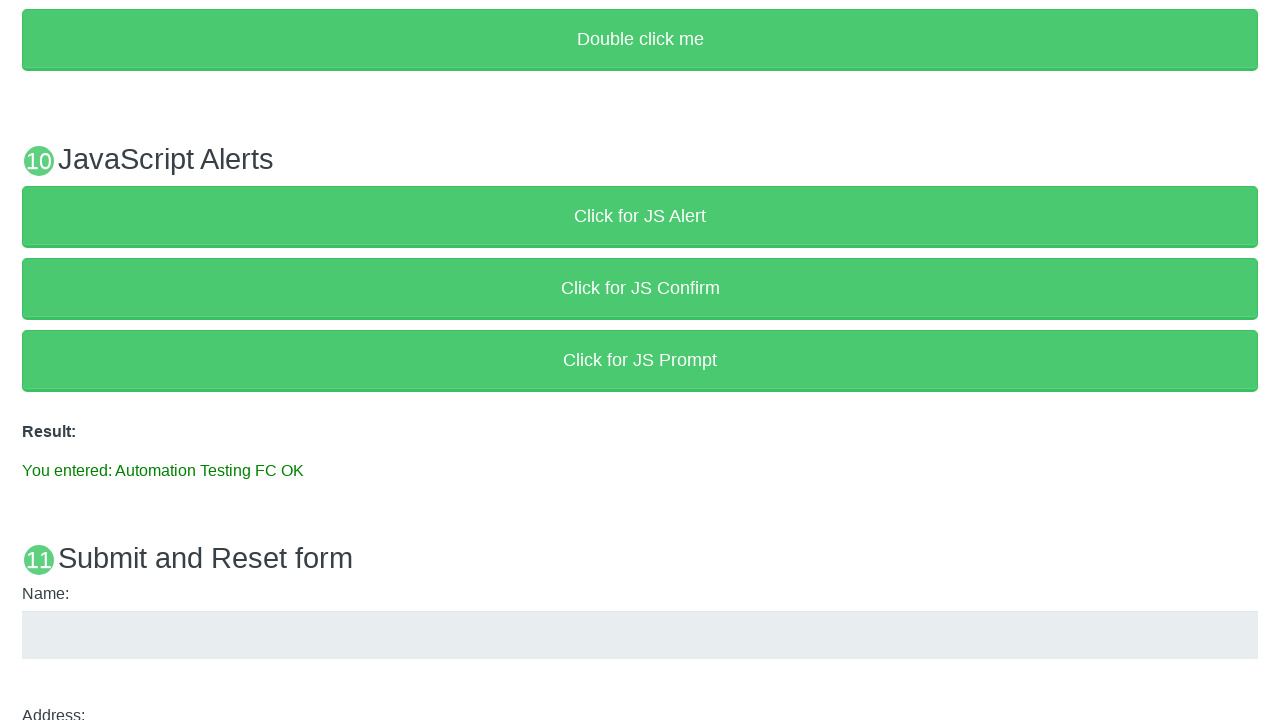

Result paragraph element loaded after prompt was accepted
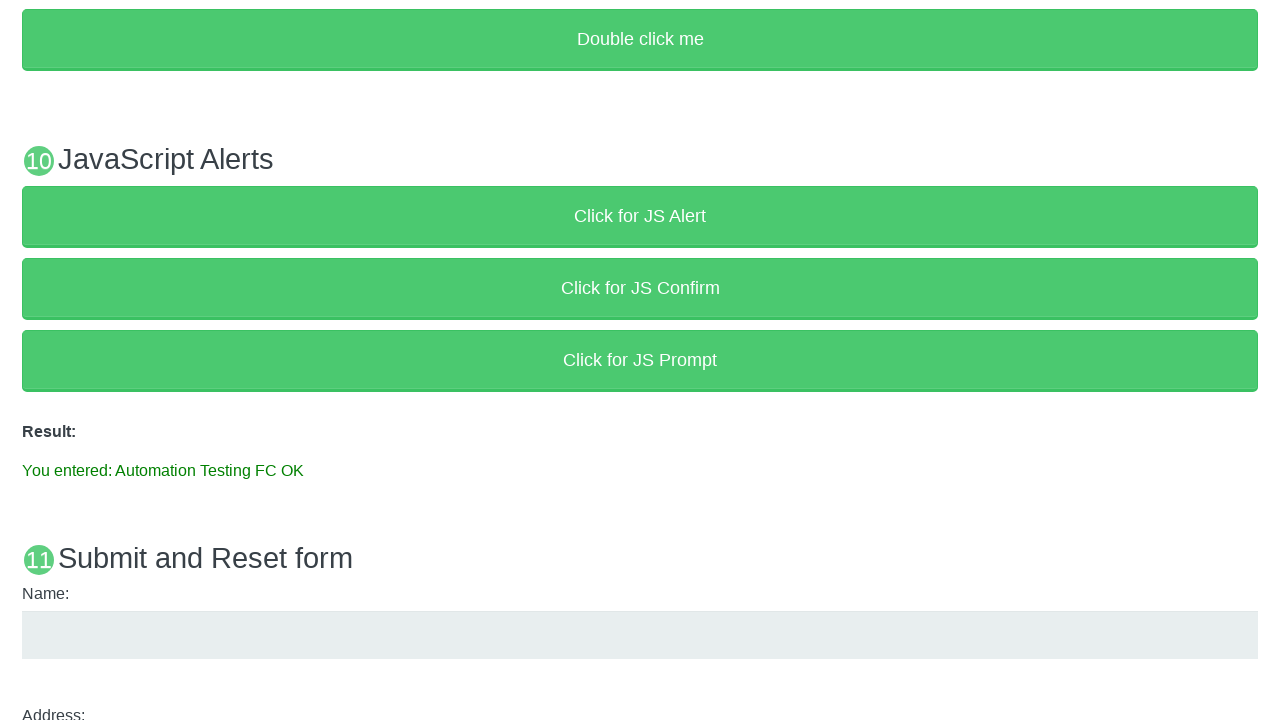

Verified that entered text 'Automation Testing FC OK' is displayed in result paragraph
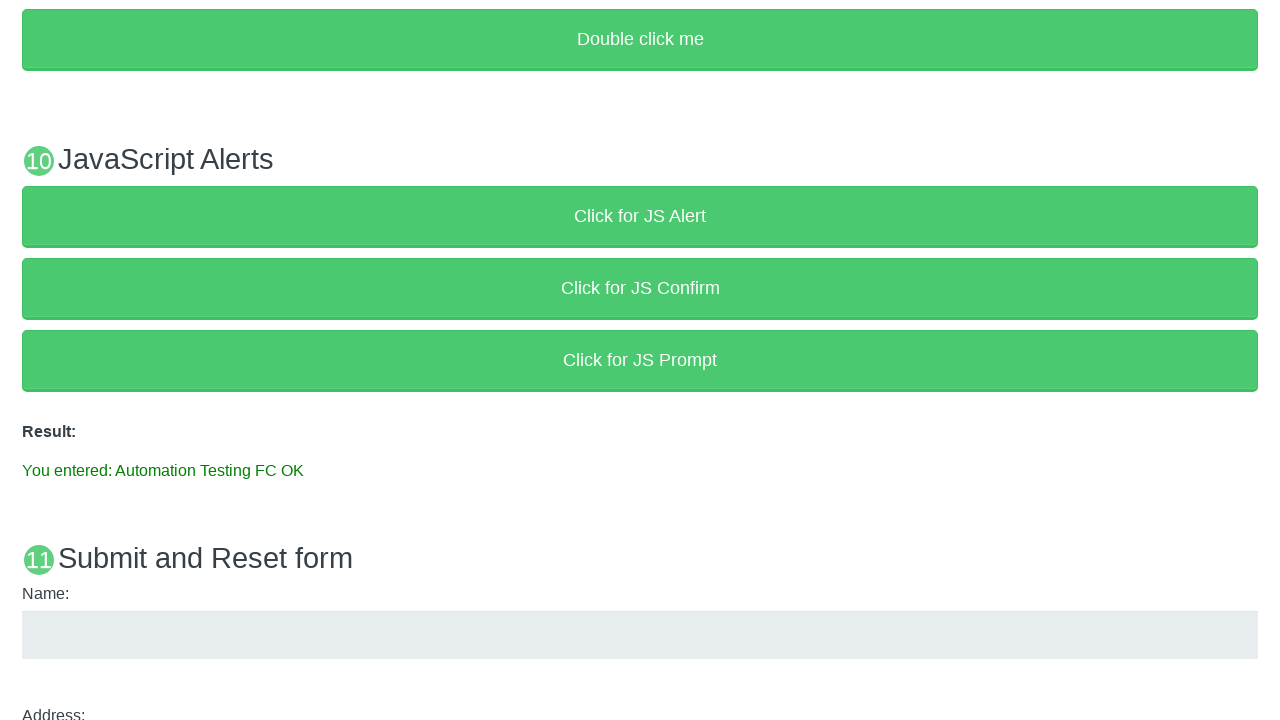

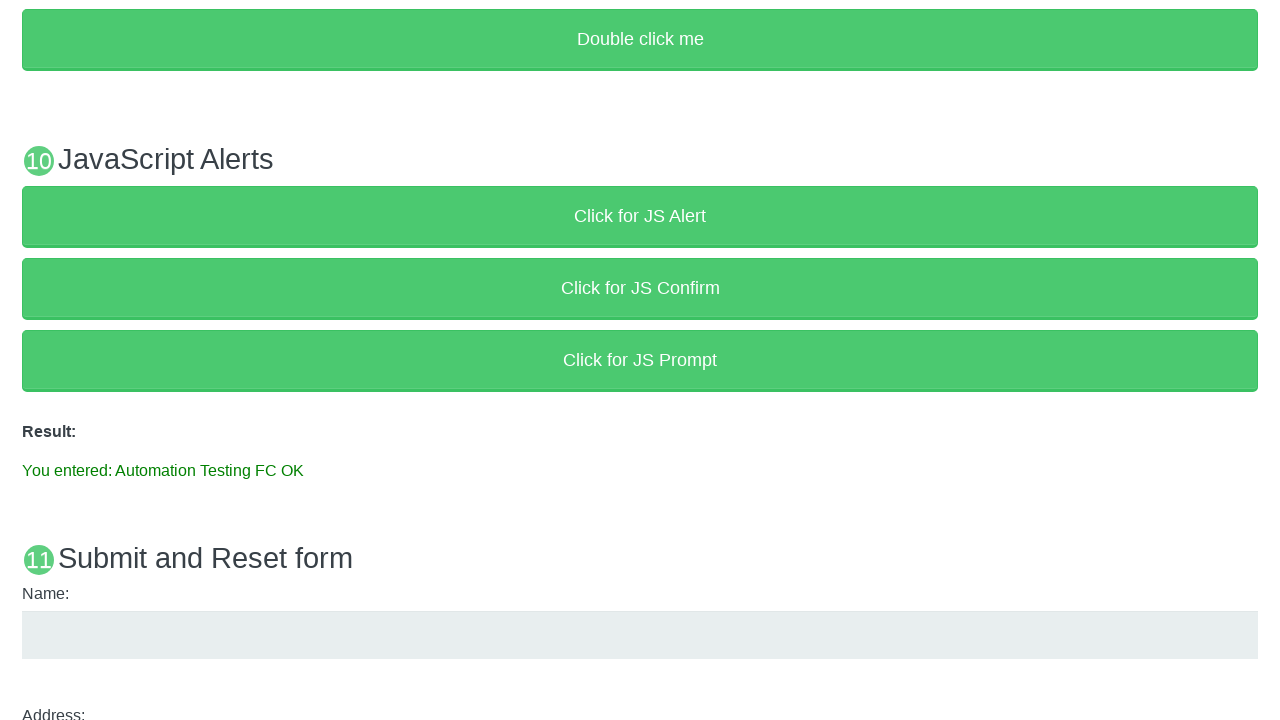